Fills out a registration form with first name, last name, and email, then submits it and verifies successful registration

Starting URL: http://suninjuly.github.io/registration1.html

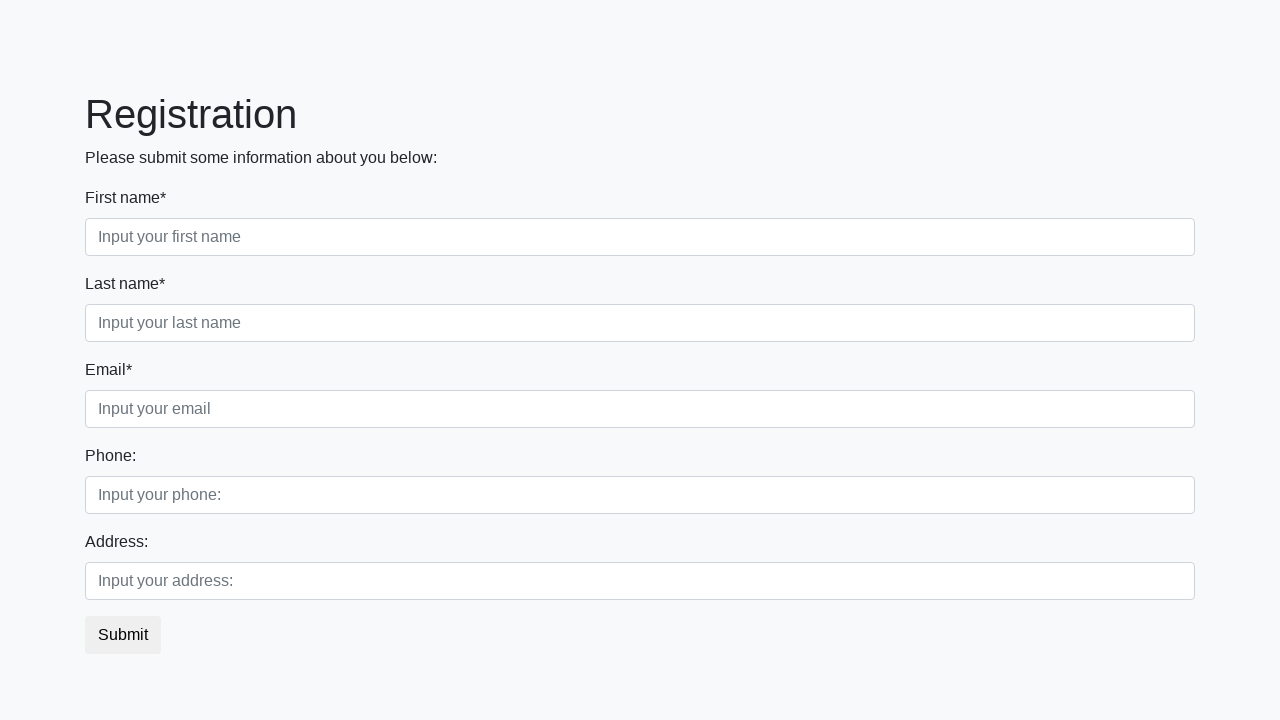

Filled first name field with 'Stas' on [placeholder='Input your first name']
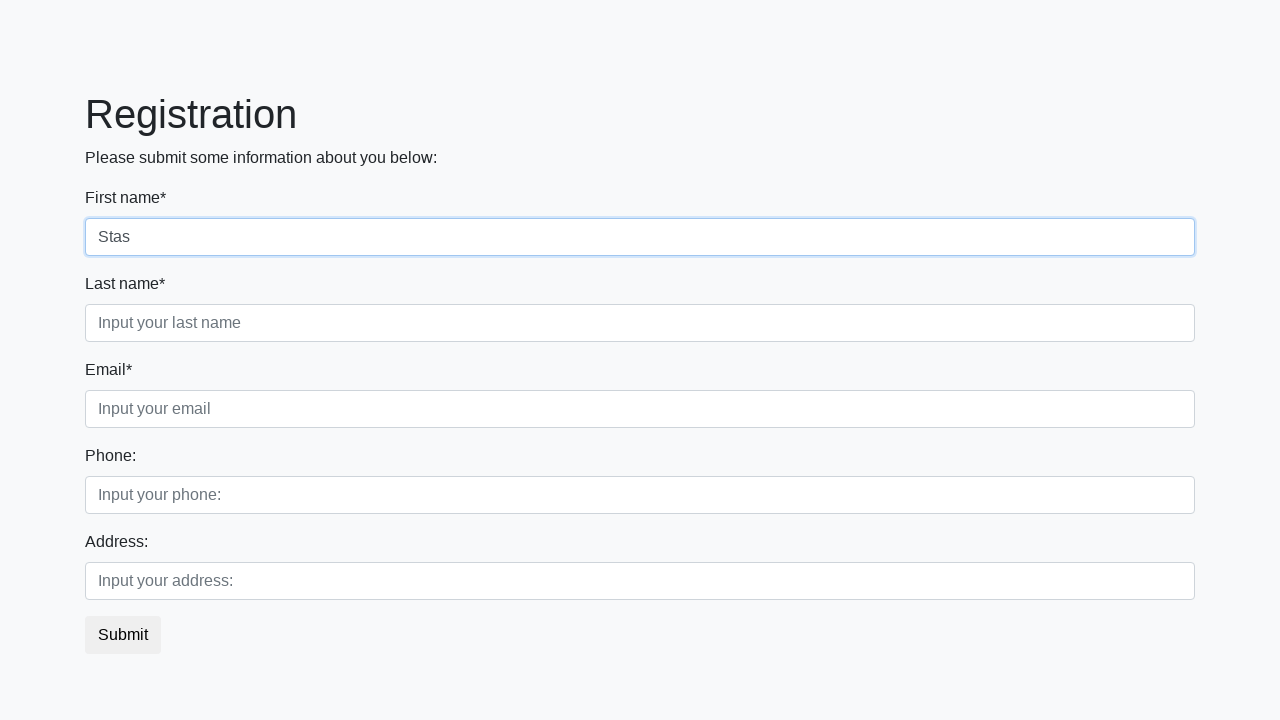

Filled last name field with 'Gulevskikh' on [placeholder='Input your last name']
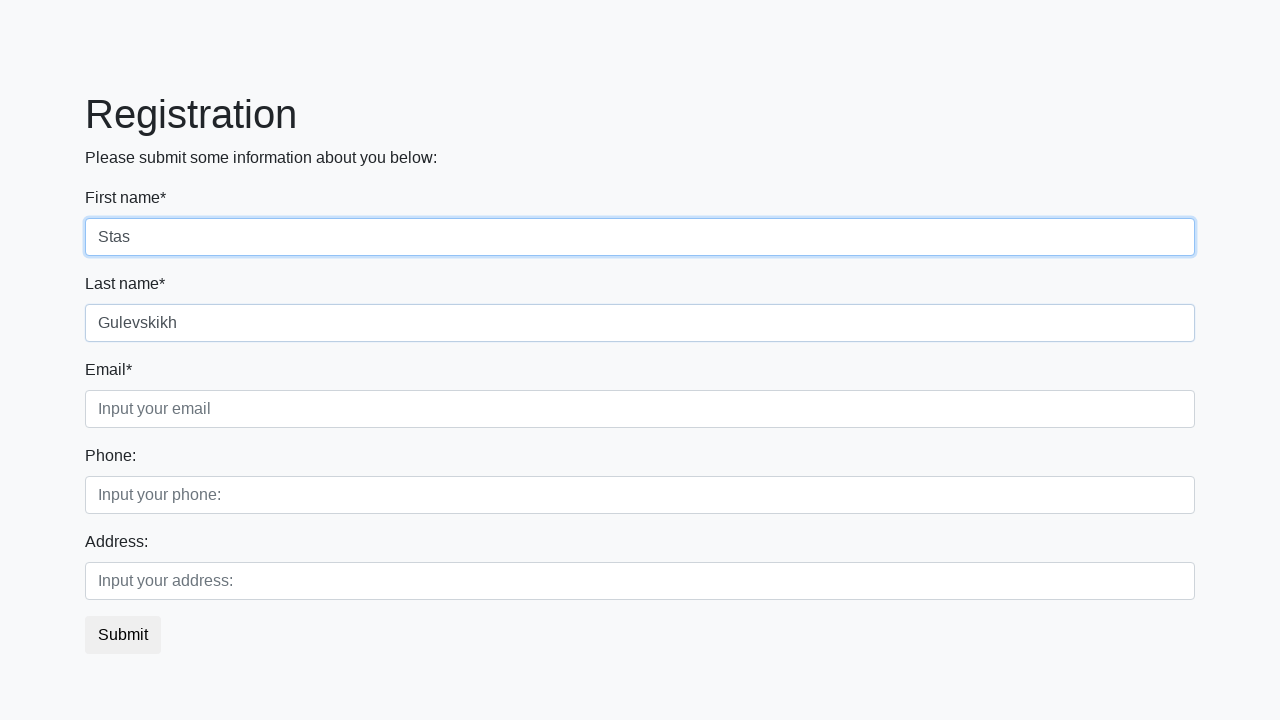

Filled email field with 'test@example.com' on [placeholder='Input your email']
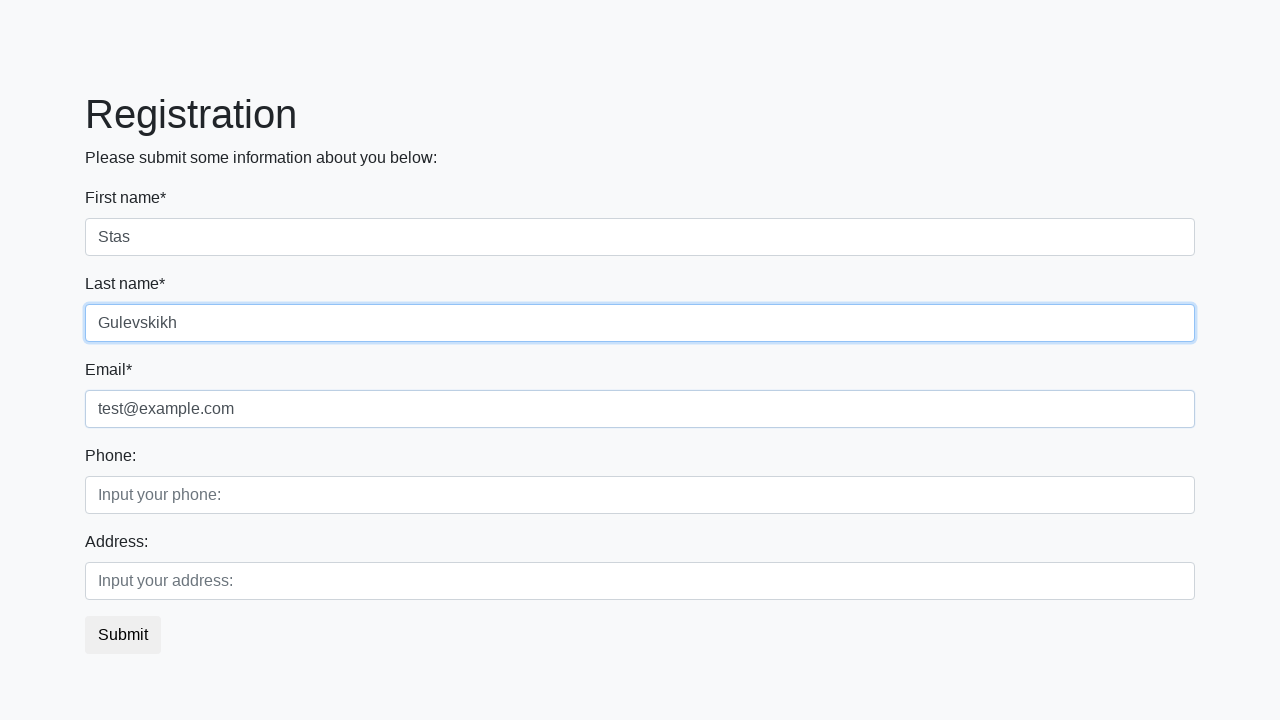

Clicked submit button to register at (123, 635) on button.btn
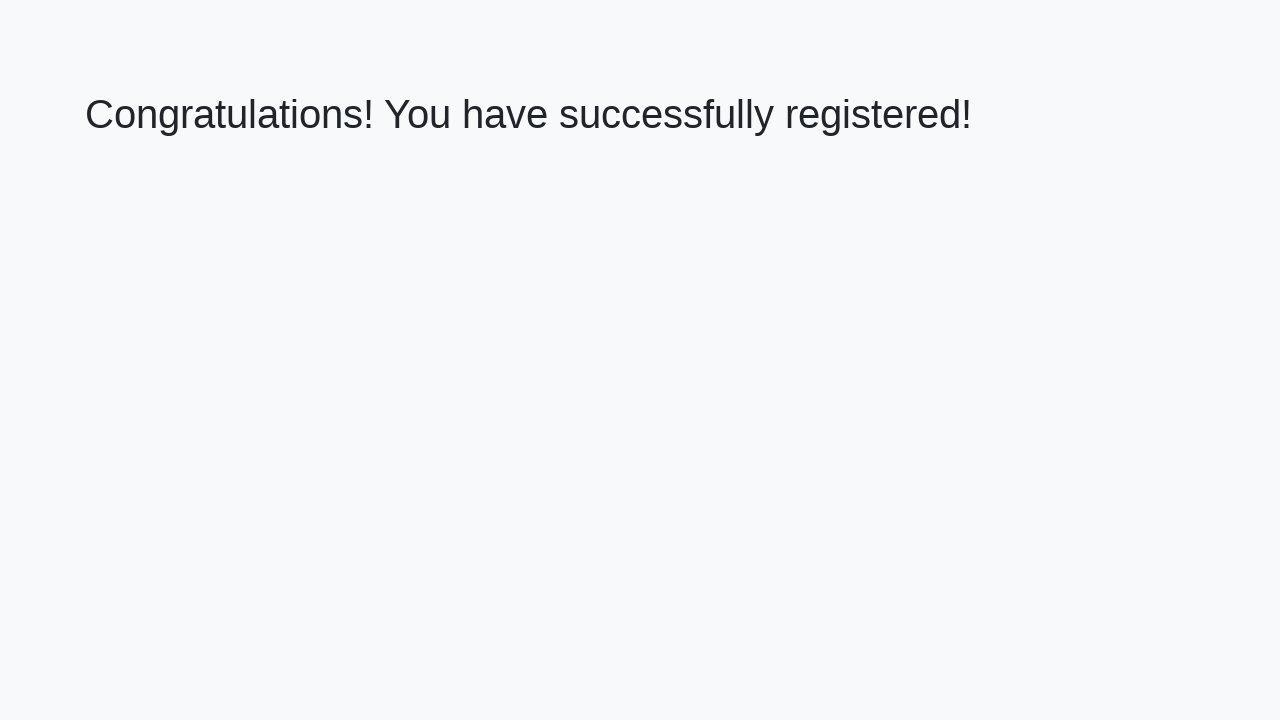

Success message appeared
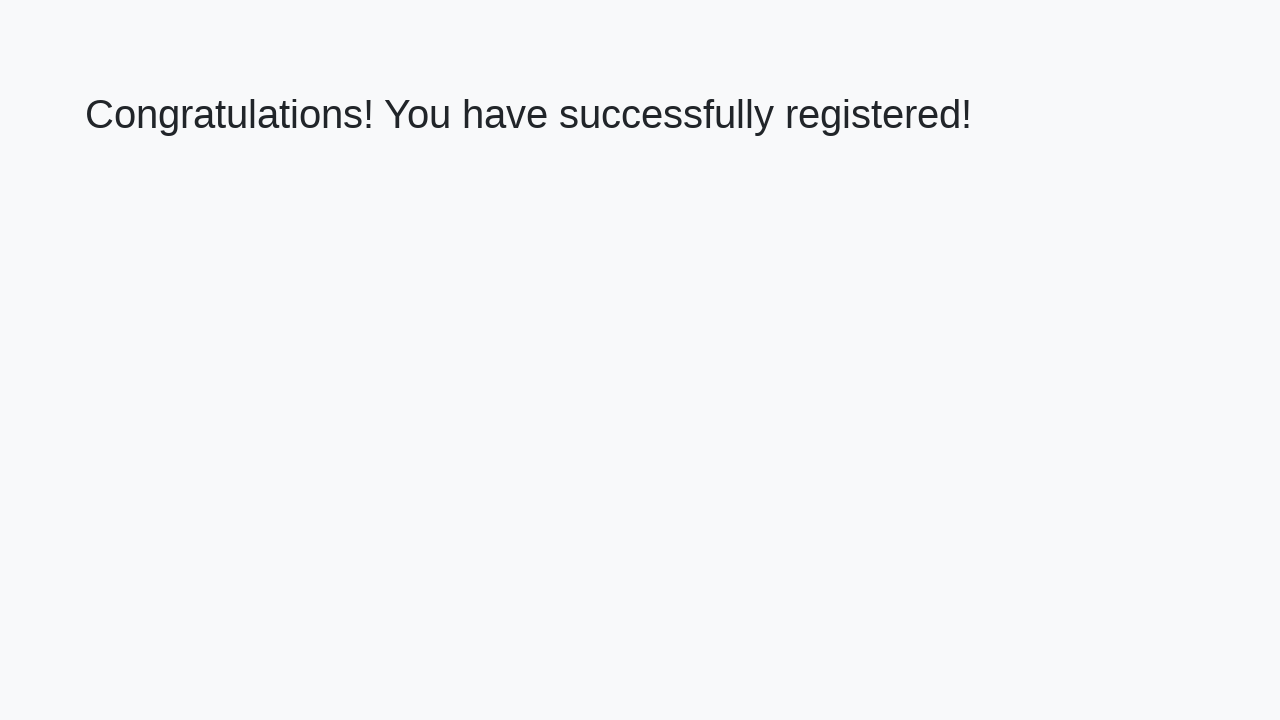

Retrieved success message: 'Congratulations! You have successfully registered!'
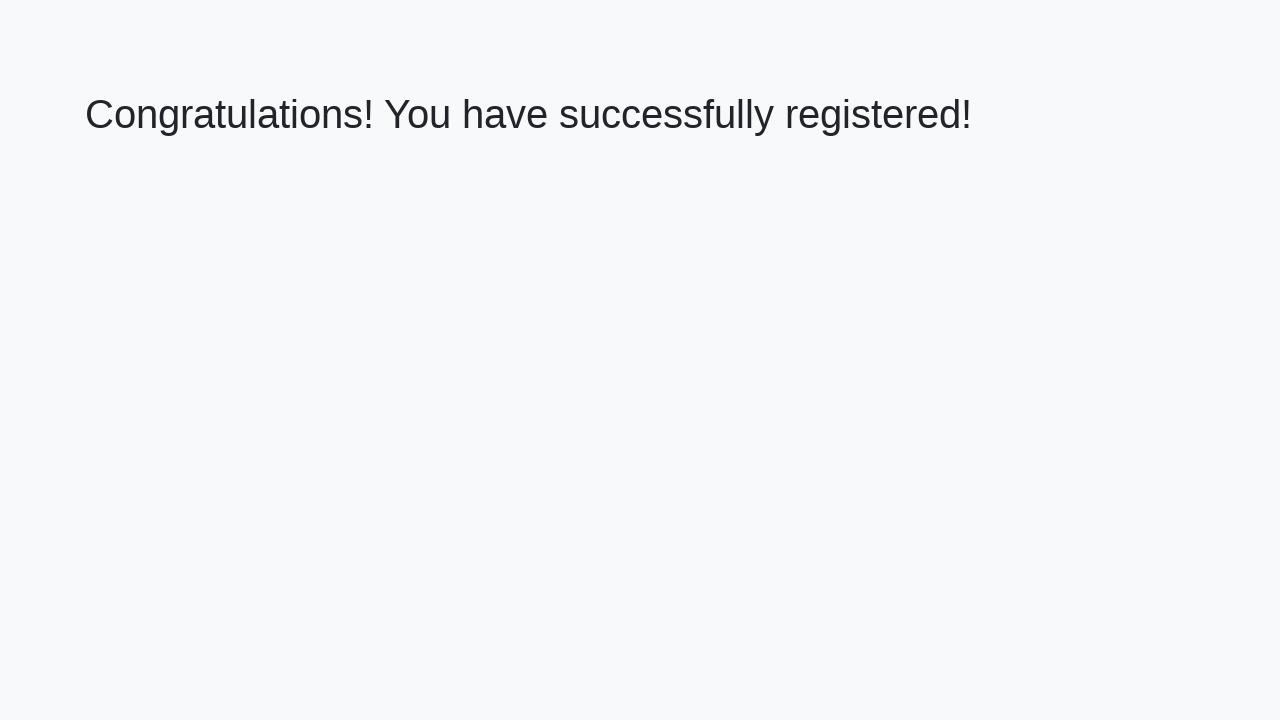

Verified registration success message matches expected text
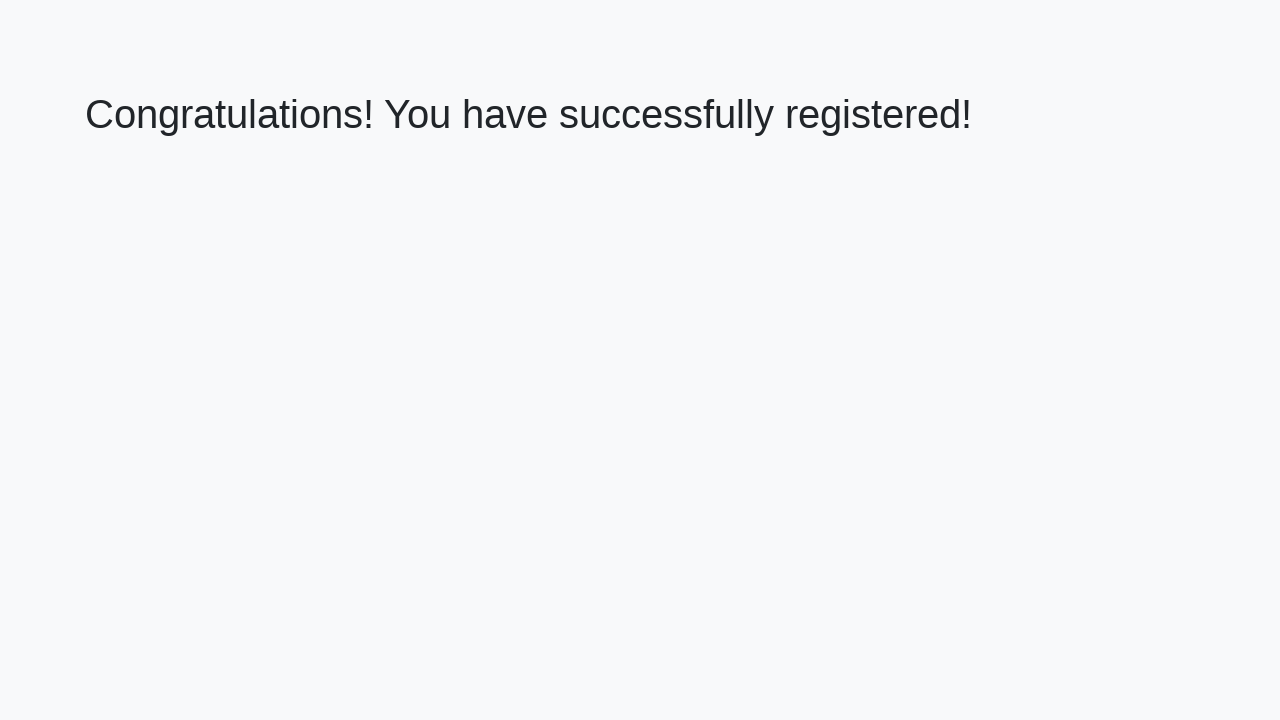

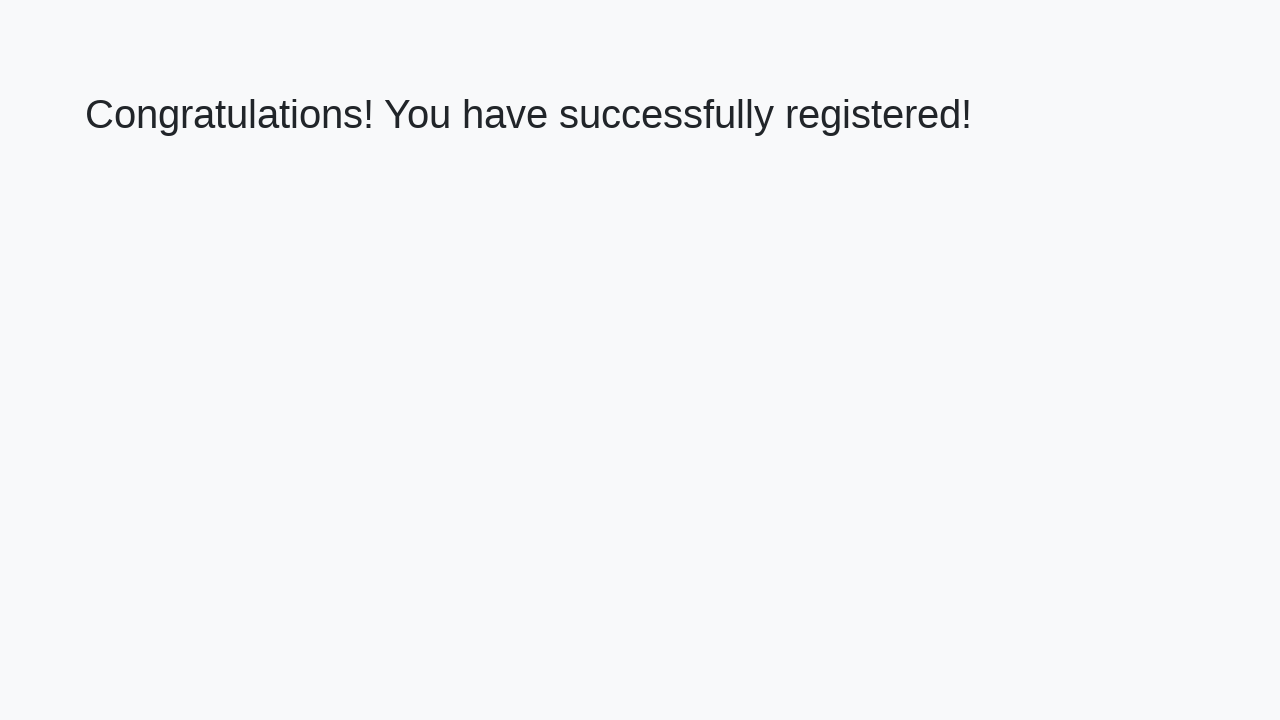